Navigates to a checkboxes page, checks the first checkbox, and verifies both checkboxes are in checked state

Starting URL: http://the-internet.herokuapp.com/checkboxes

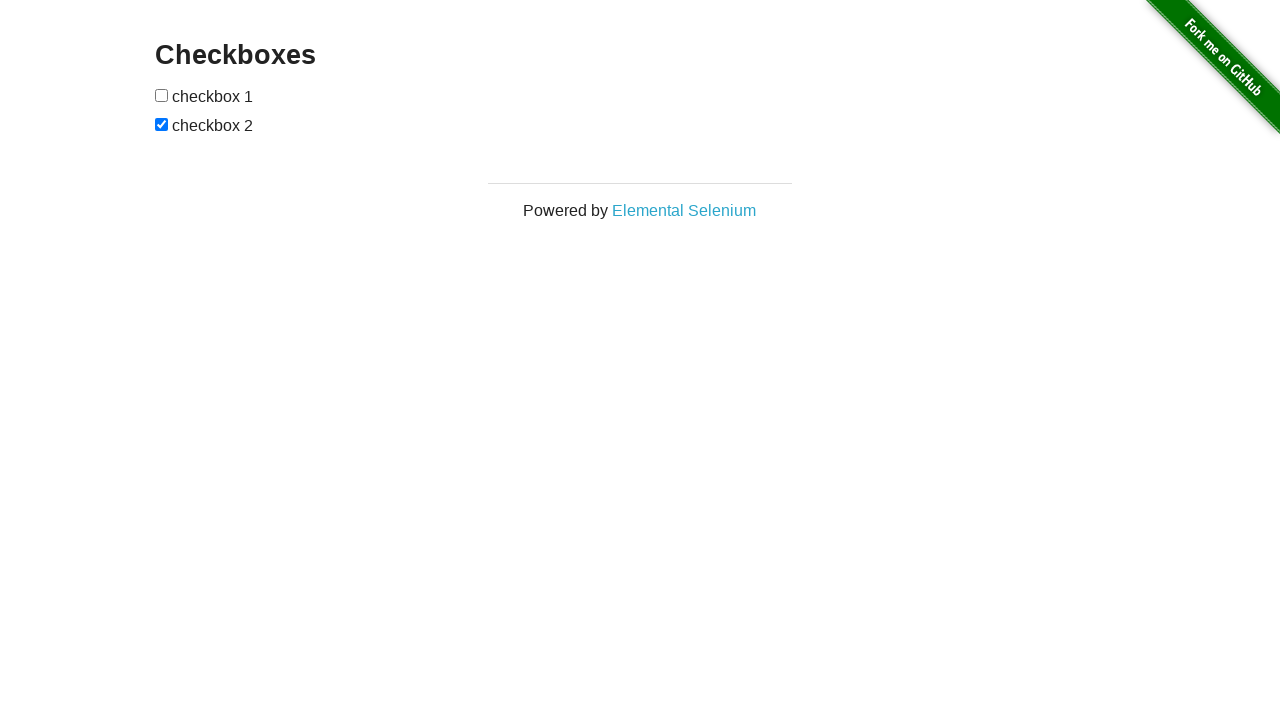

Navigated to checkboxes page
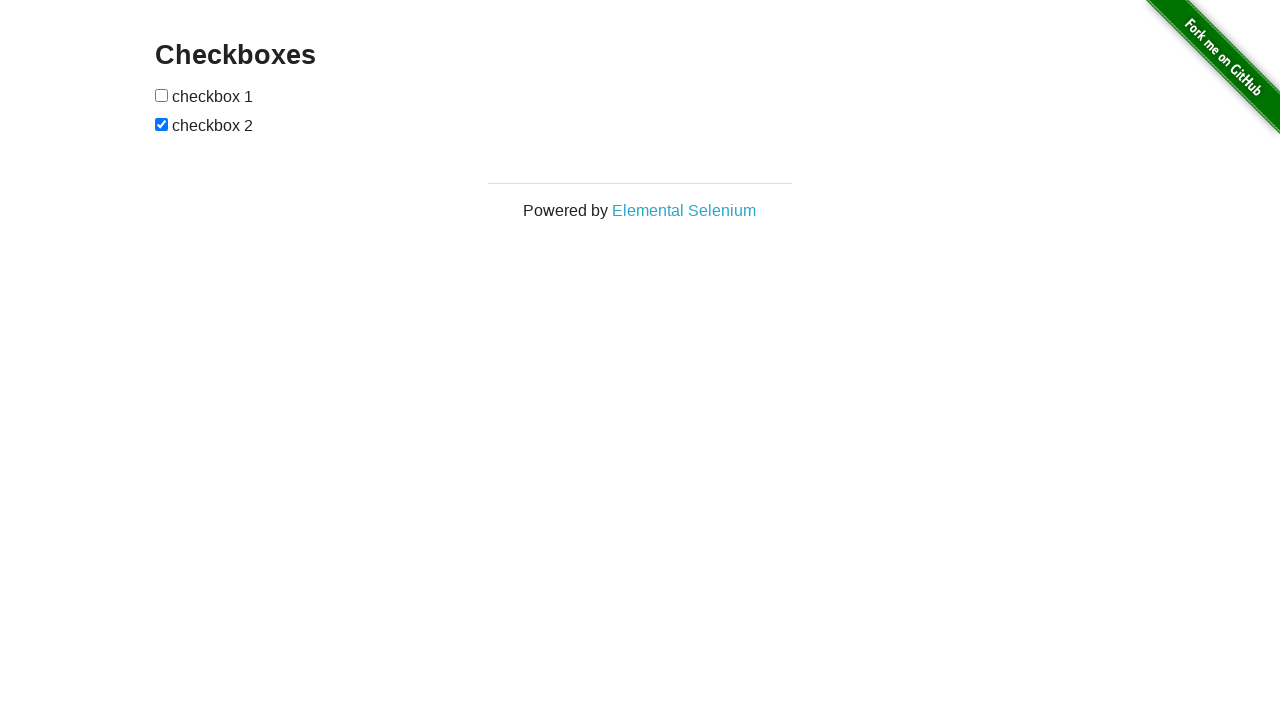

Located all checkboxes on the page
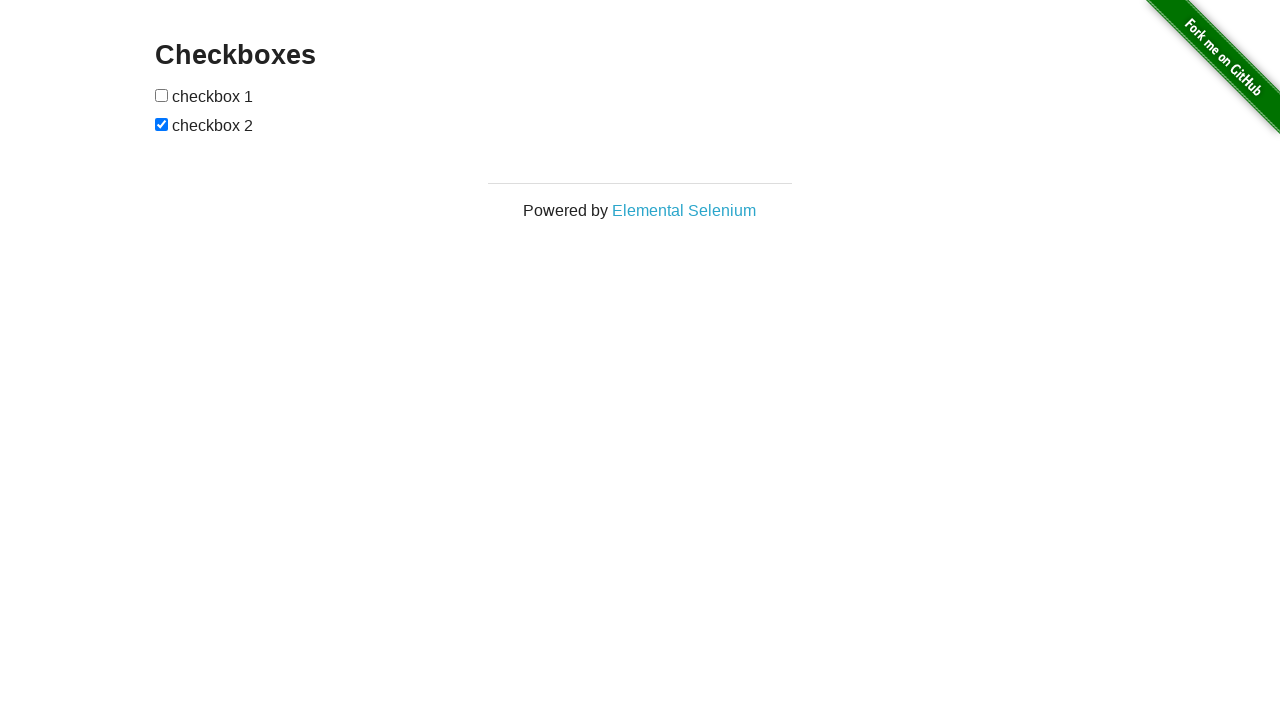

Selected the first checkbox
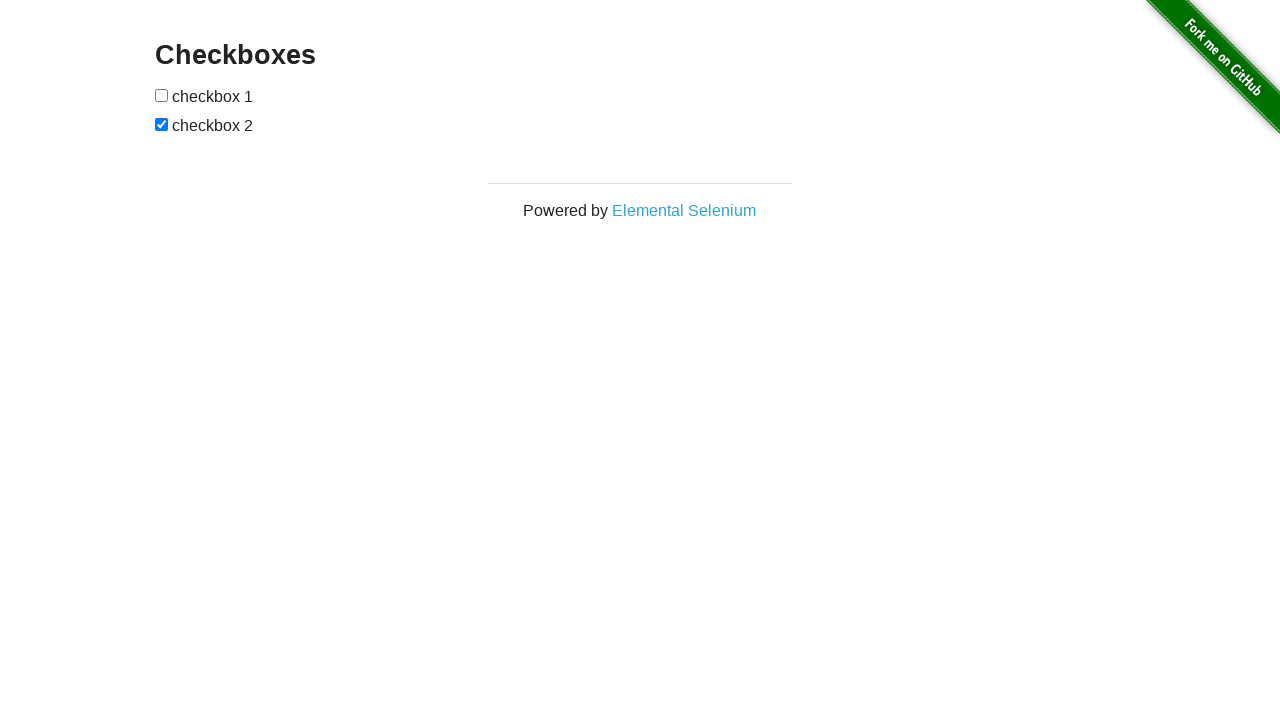

Checked the first checkbox at (162, 95) on xpath=//input[@type='checkbox'] >> nth=0
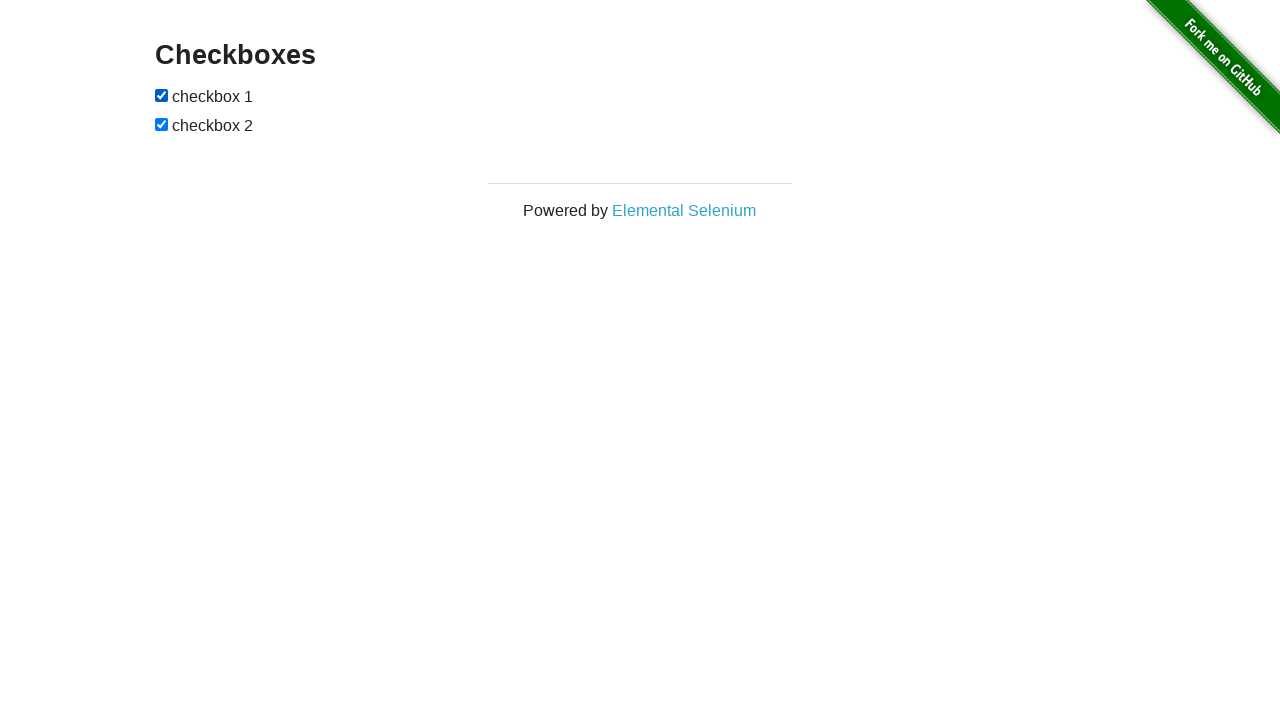

Verified first checkbox is checked
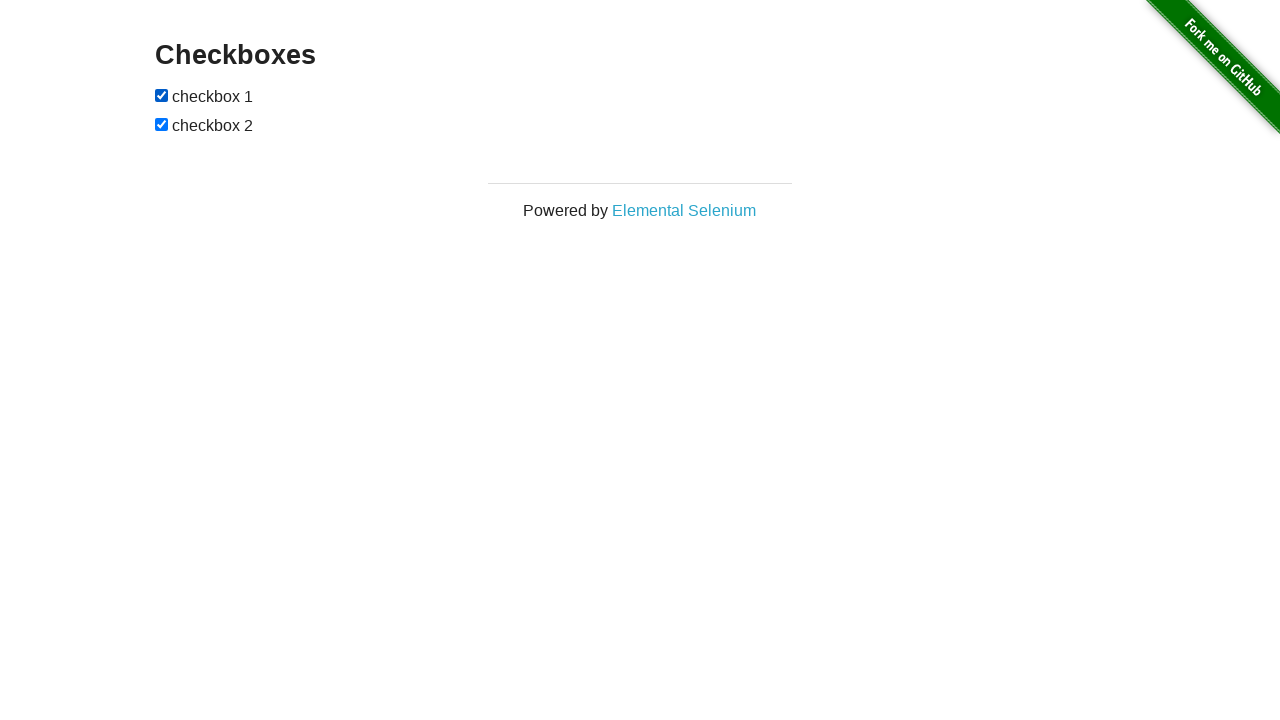

Verified second checkbox is checked
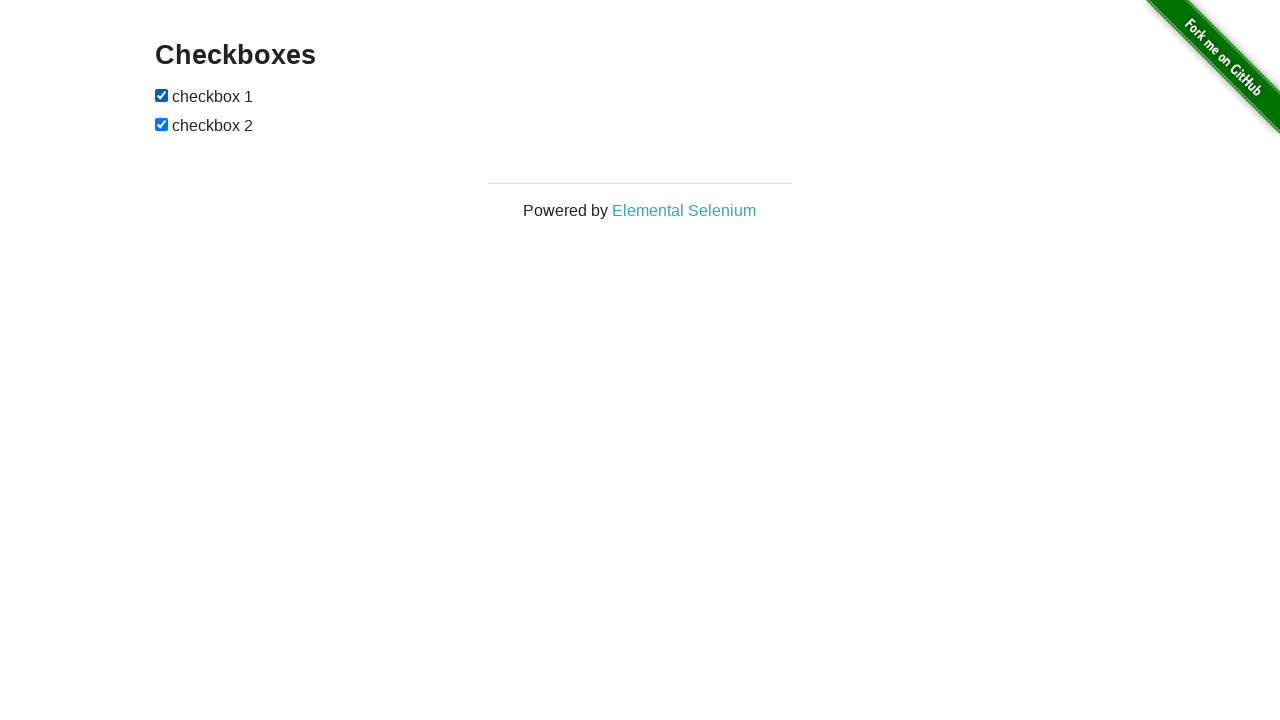

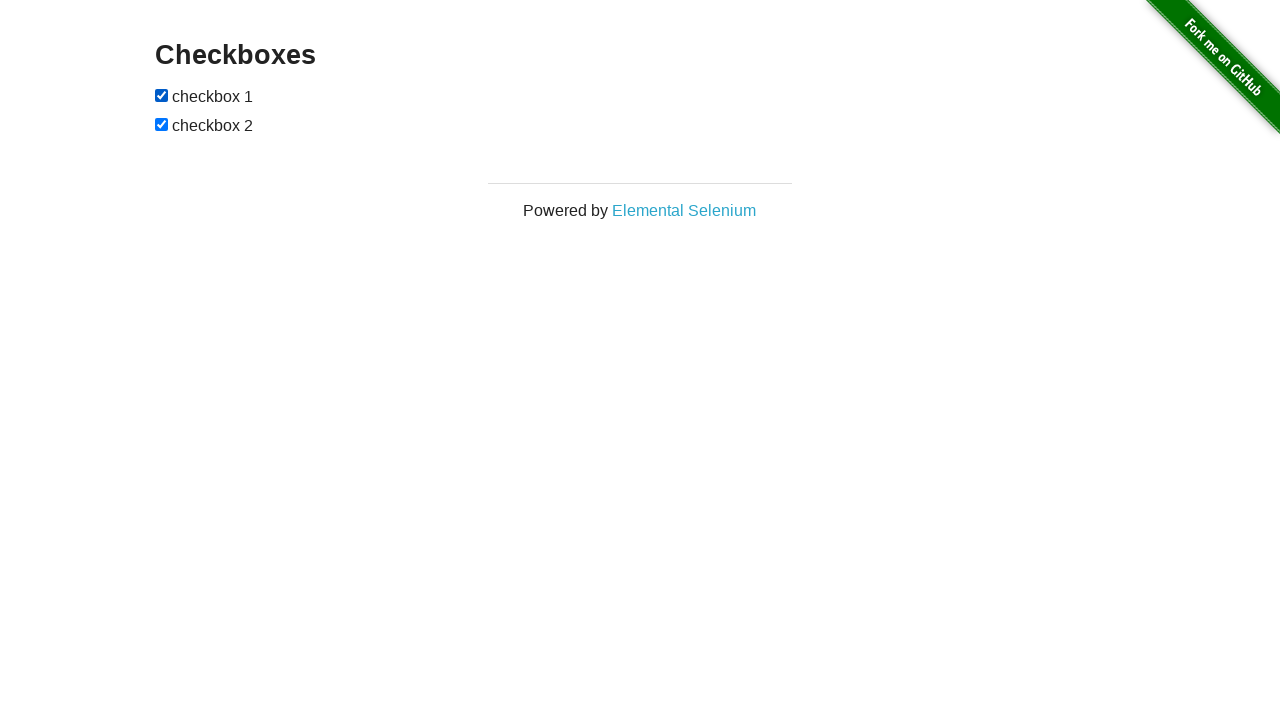